Navigates to the Binance SOL/USDT spot trading page and waits for the page to fully load by checking for the expected title content.

Starting URL: https://www.binance.com/pt-BR/trade/SOL_USDT?type=spot

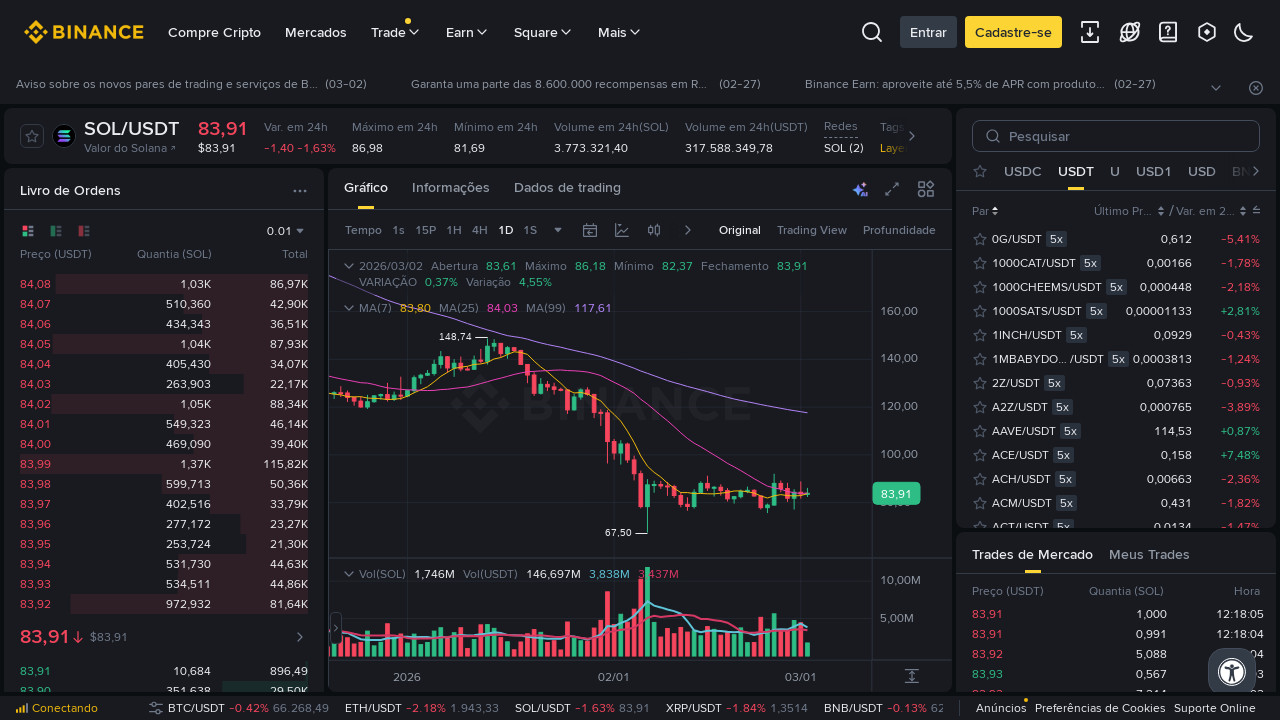

Navigated to Binance SOL/USDT spot trading page
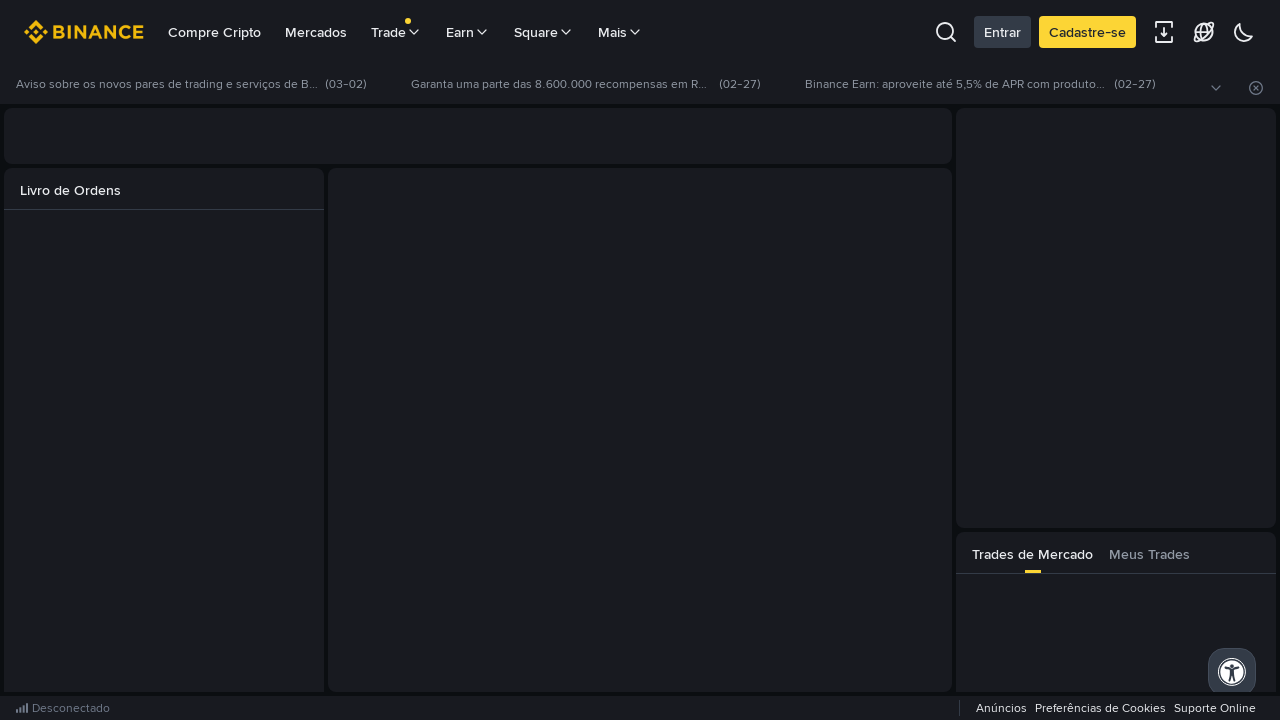

Page fully loaded - 'Binance Spot' found in title
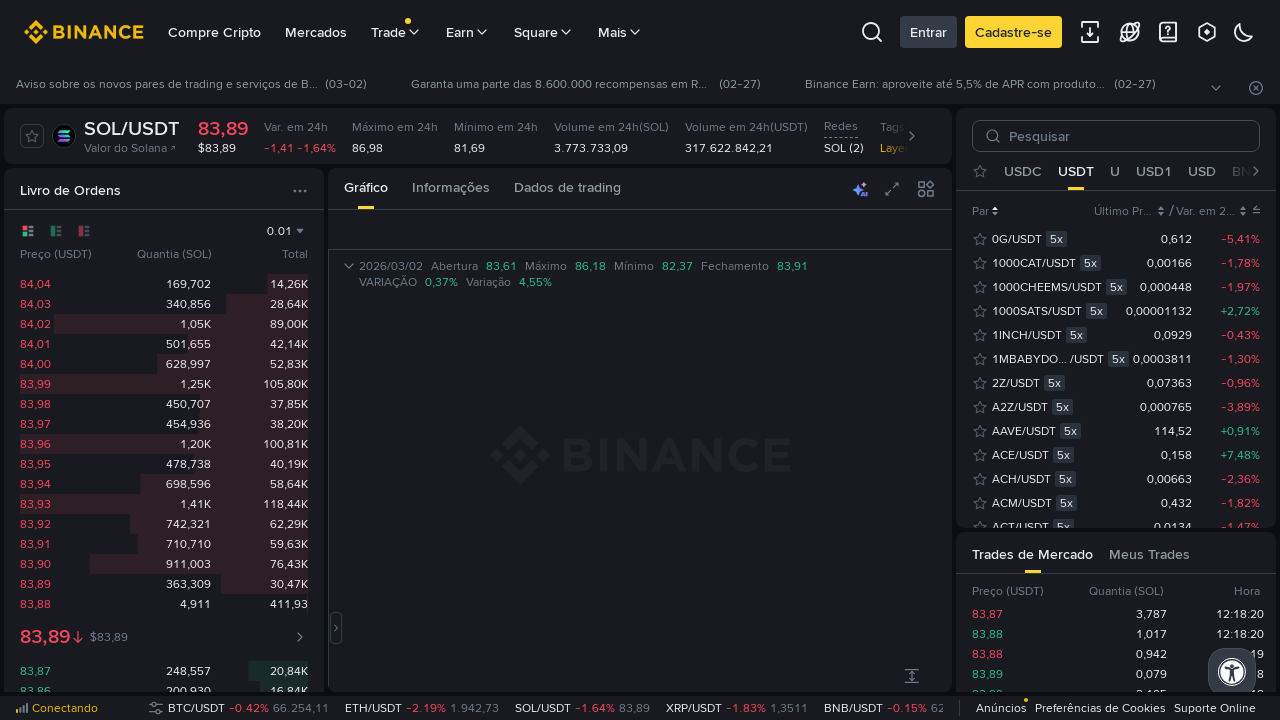

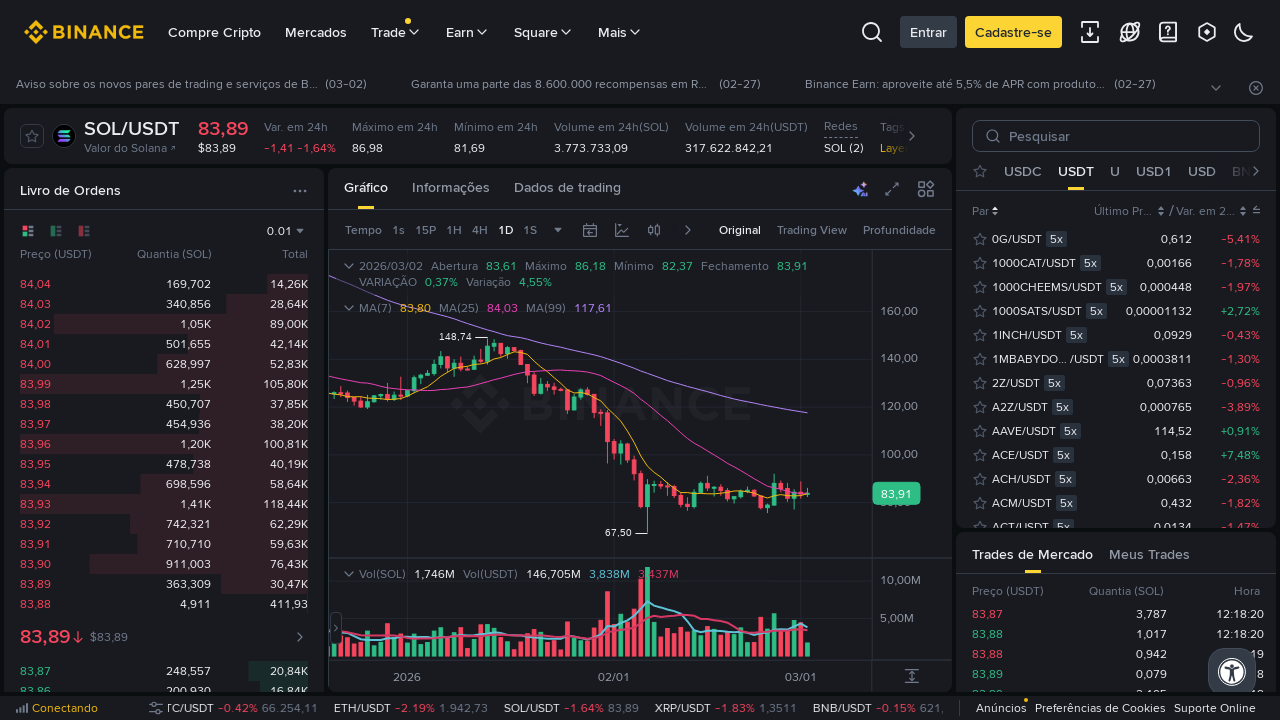